Demonstrates drag and drop action to a specific offset position

Starting URL: https://crossbrowsertesting.github.io/drag-and-drop

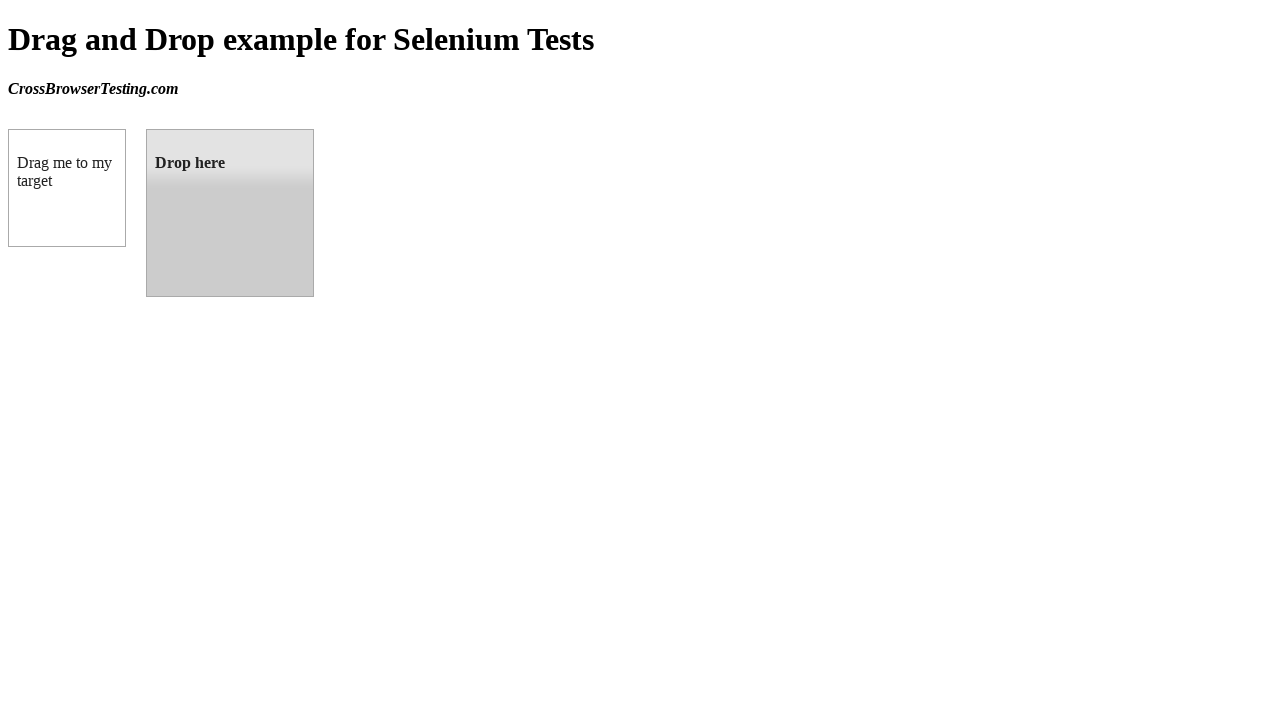

Waited for draggable element to be available
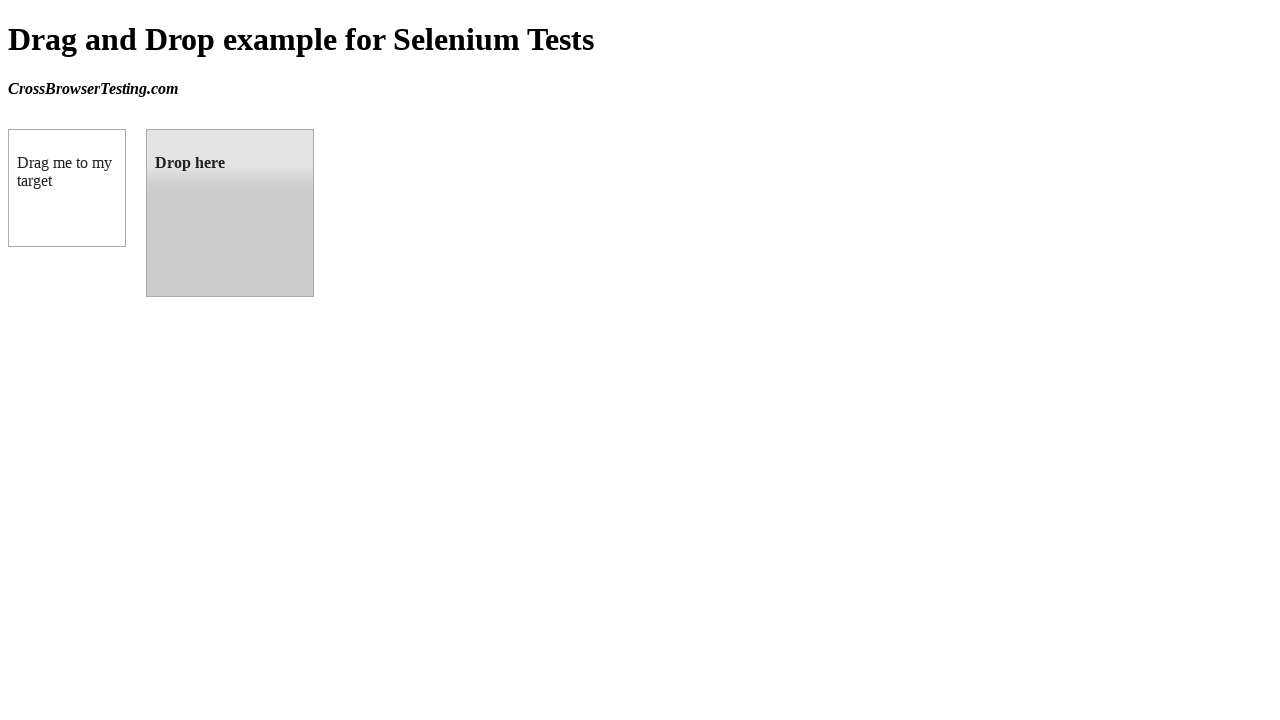

Waited for droppable element to be available
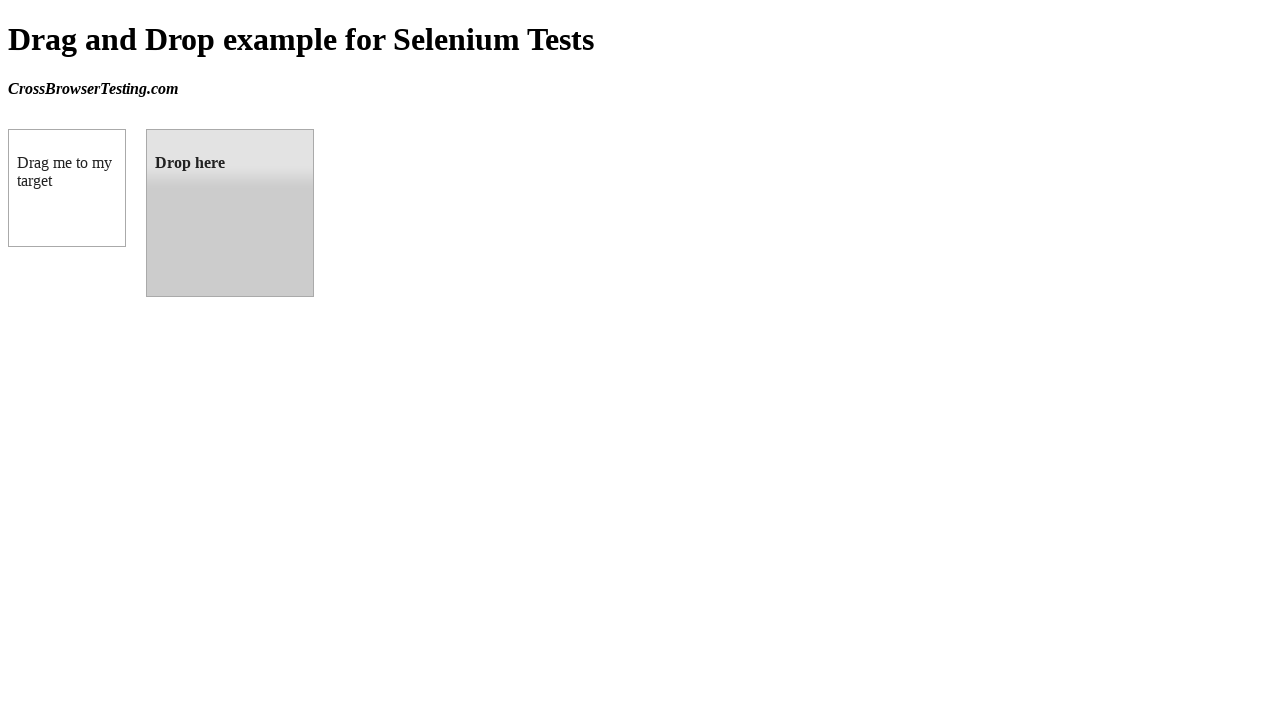

Located droppable target element
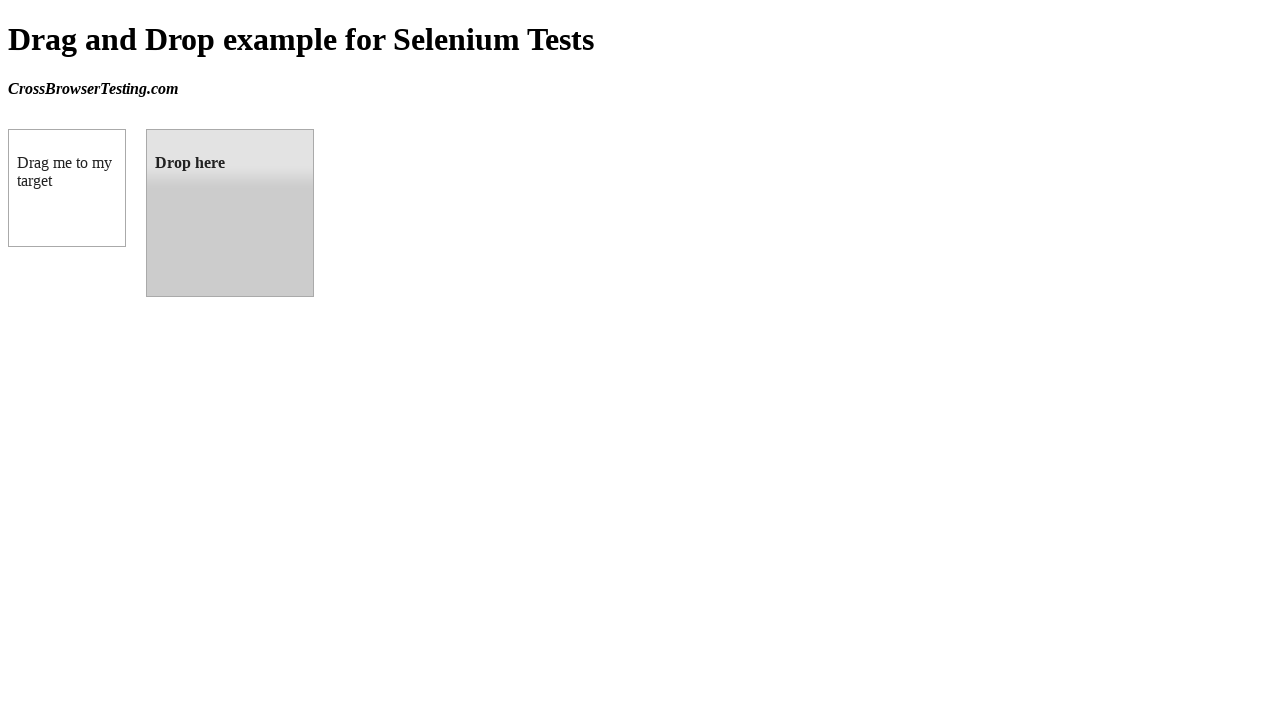

Retrieved bounding box of droppable element
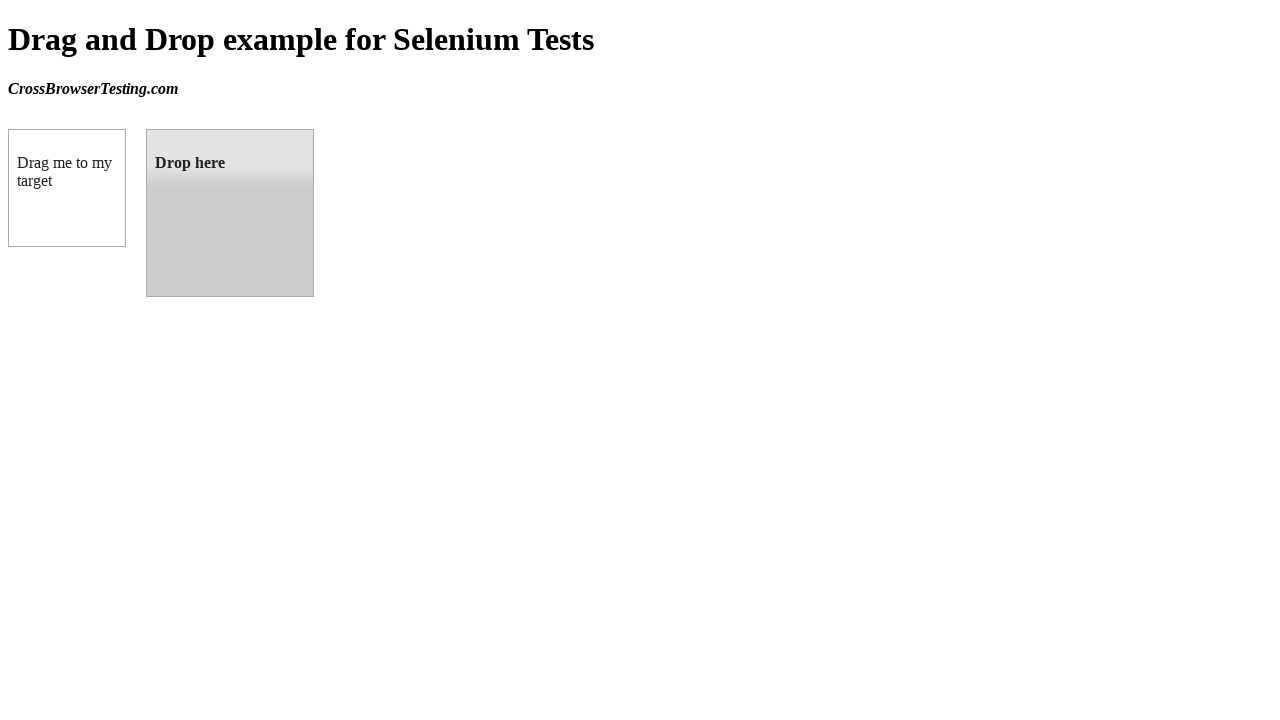

Located draggable source element
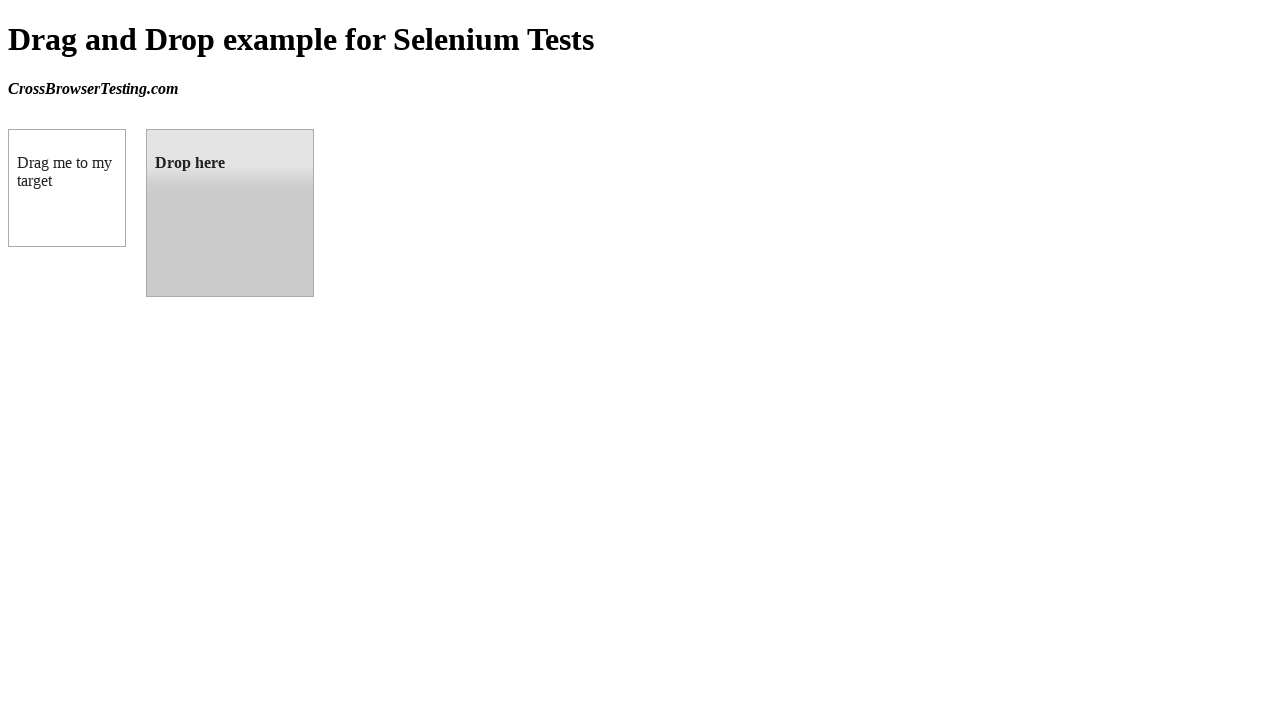

Performed drag and drop action from source to target element at (230, 213)
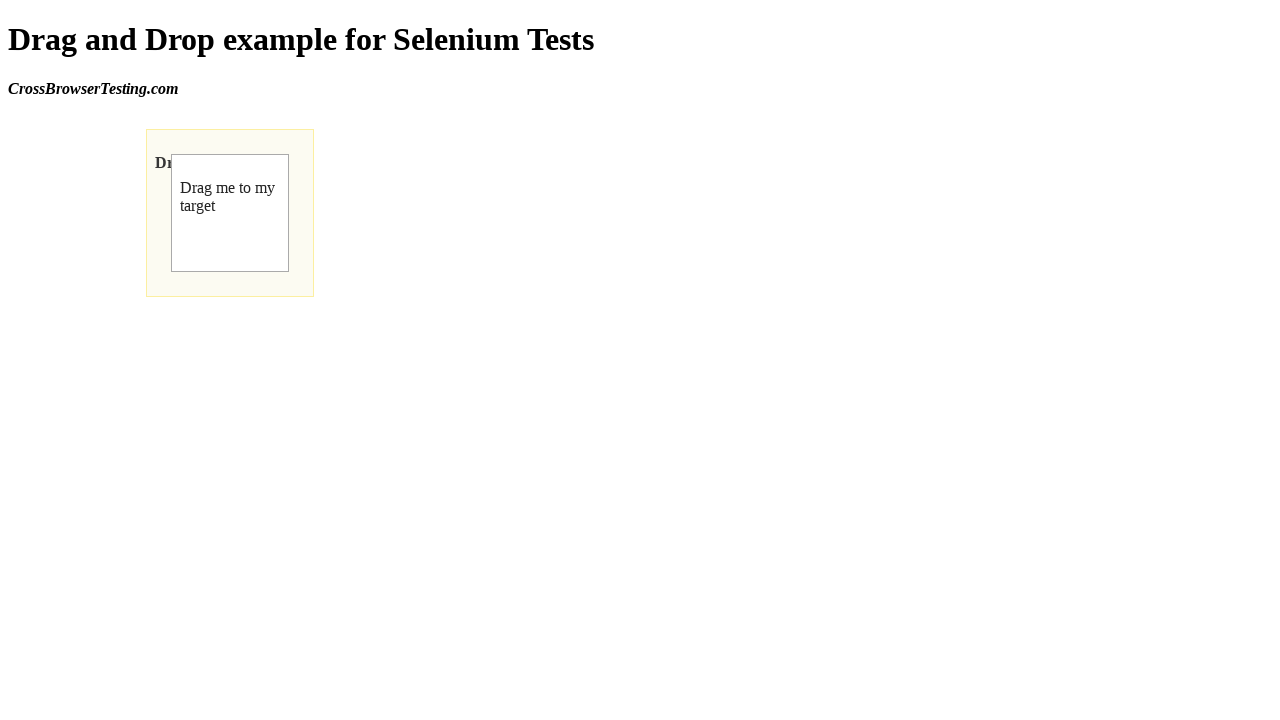

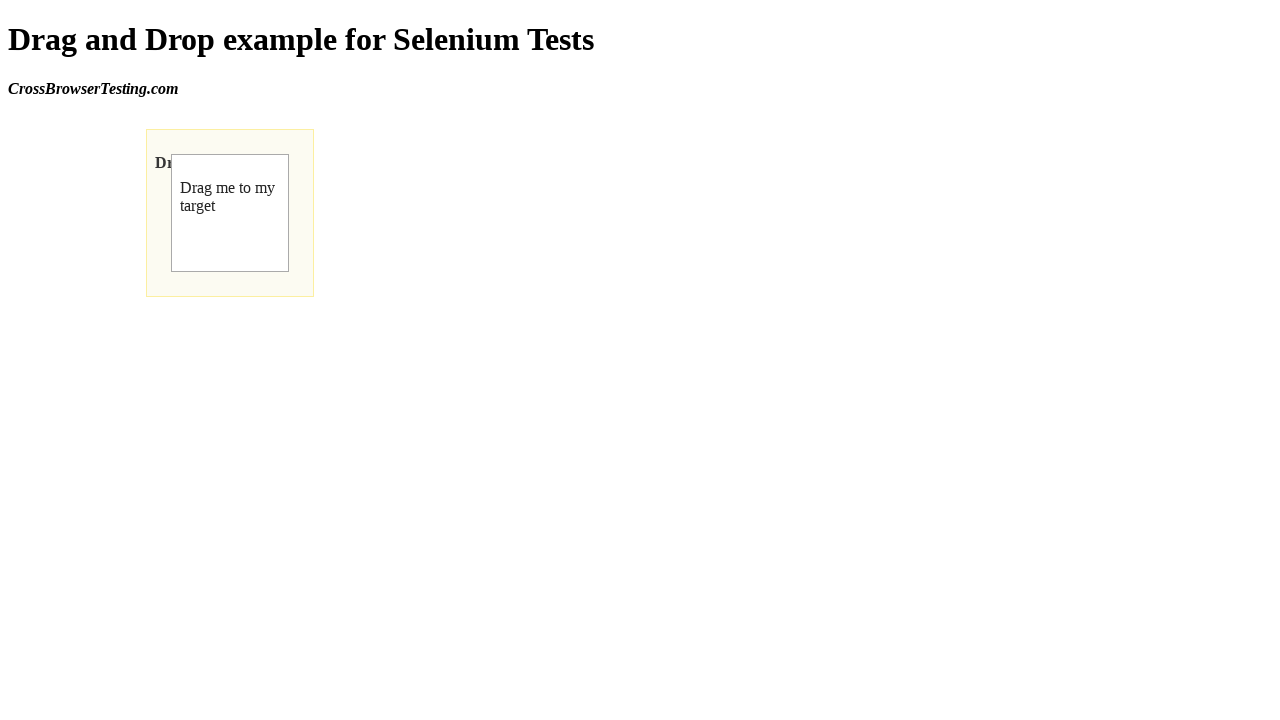